Tests window handling functionality by opening a new window, switching between parent and child windows, and verifying their titles

Starting URL: https://www.hyrtutorials.com/p/window-handles-practice.html

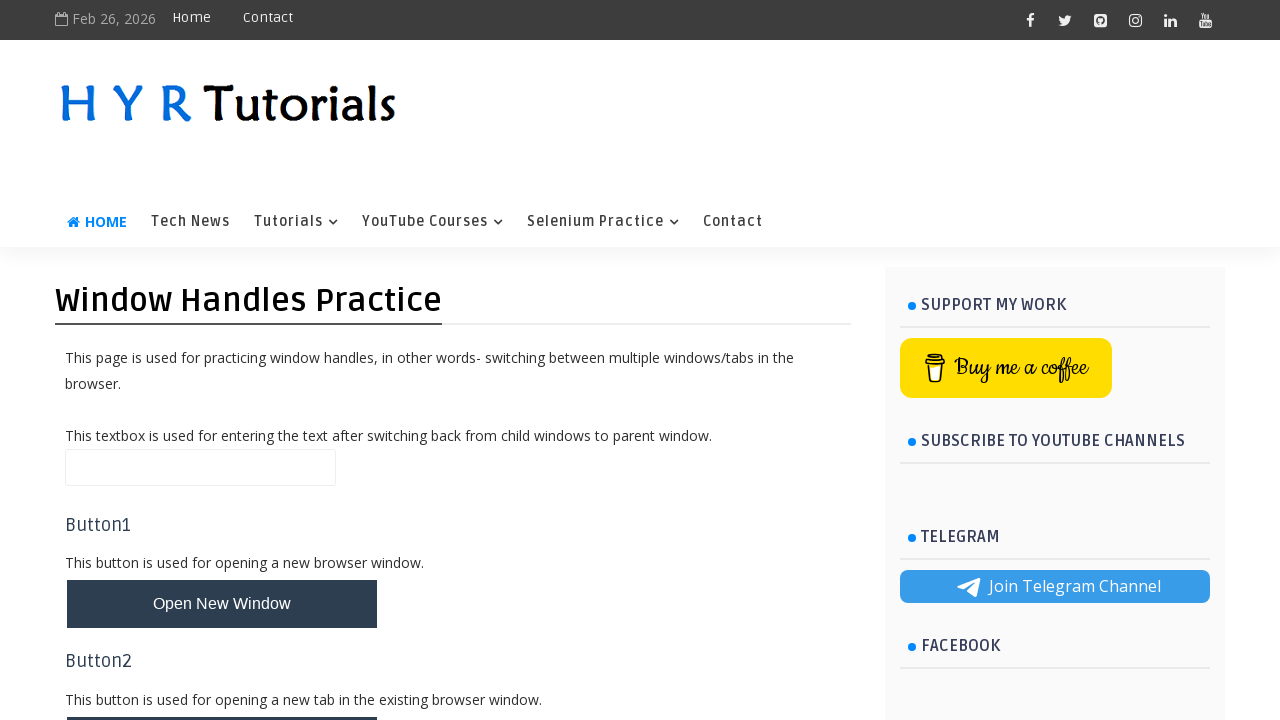

Clicked button to open new window at (222, 604) on #newWindowBtn
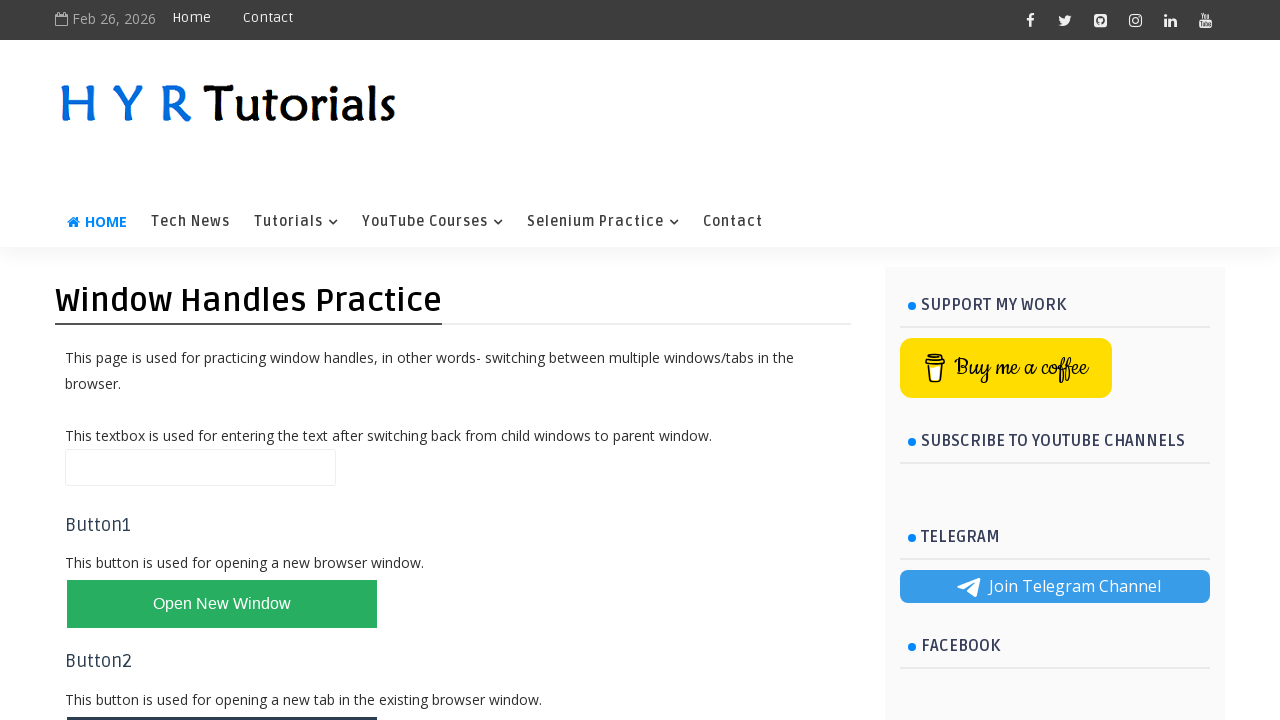

New window opened and captured
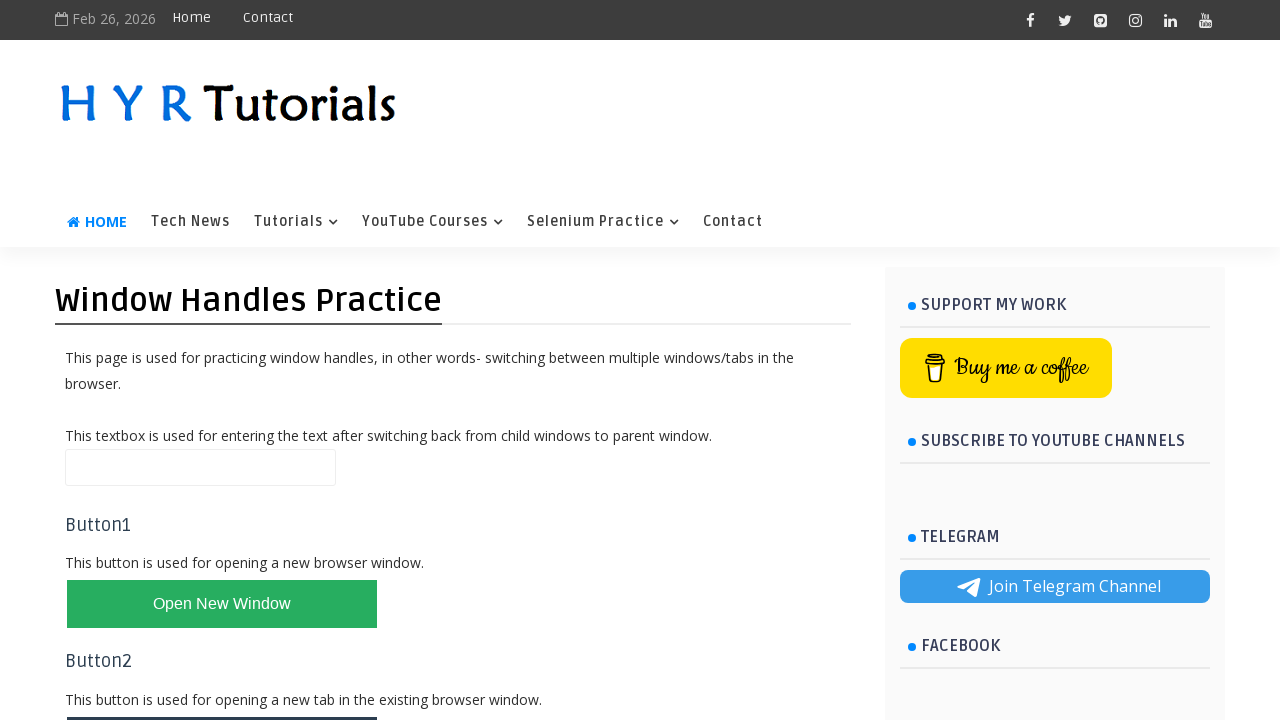

Retrieved child window title: Basic Controls - H Y R Tutorials
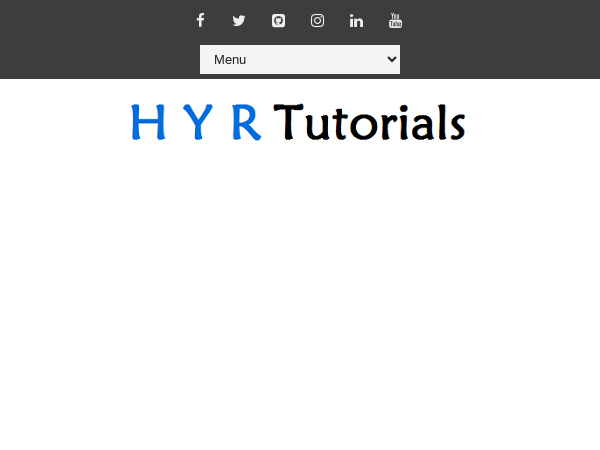

Closed child window
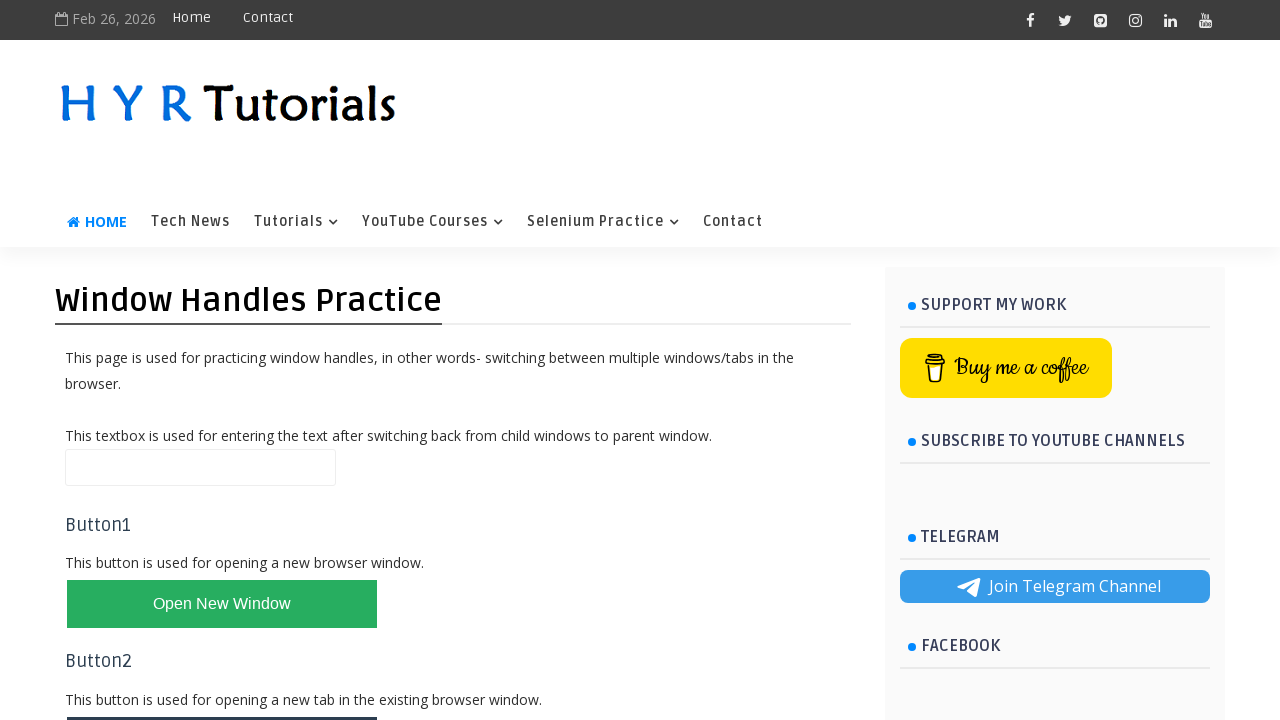

Retrieved parent window title: Window Handles Practice - H Y R Tutorials
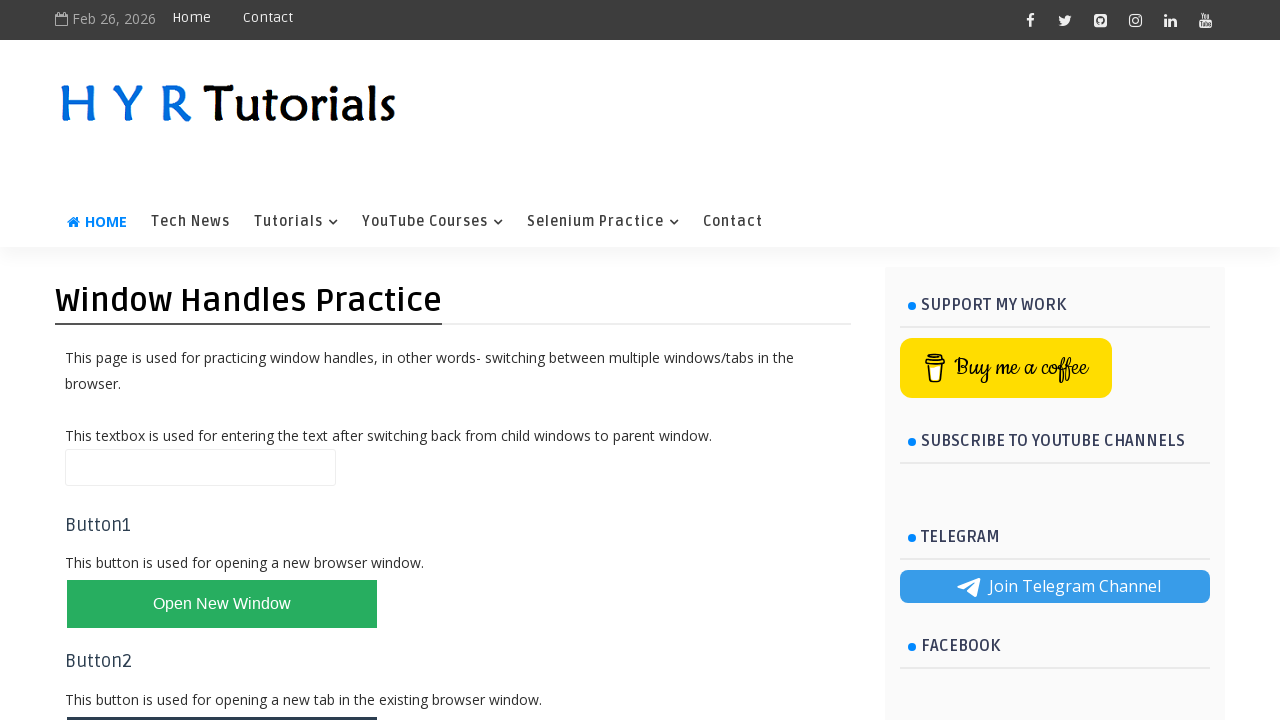

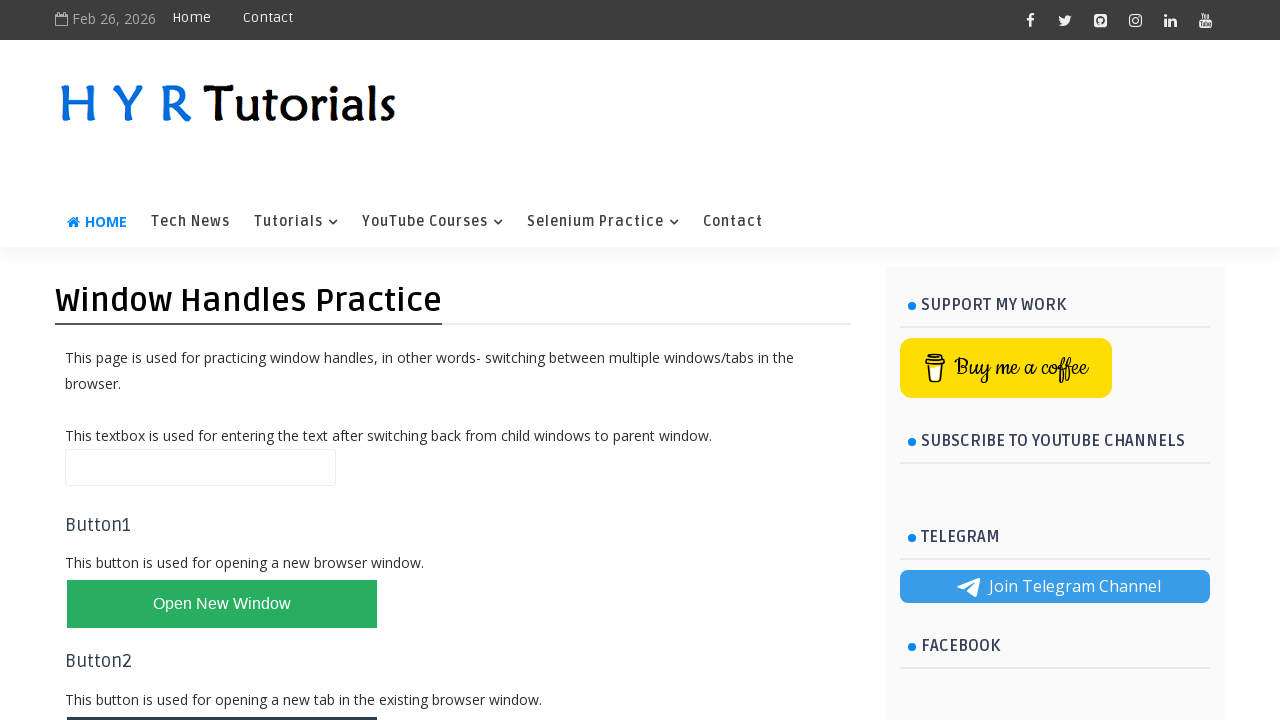